Tests selecting multiple non-consecutive items using Ctrl+click

Starting URL: https://jqueryui.com/resources/demos/selectable/display-grid.html

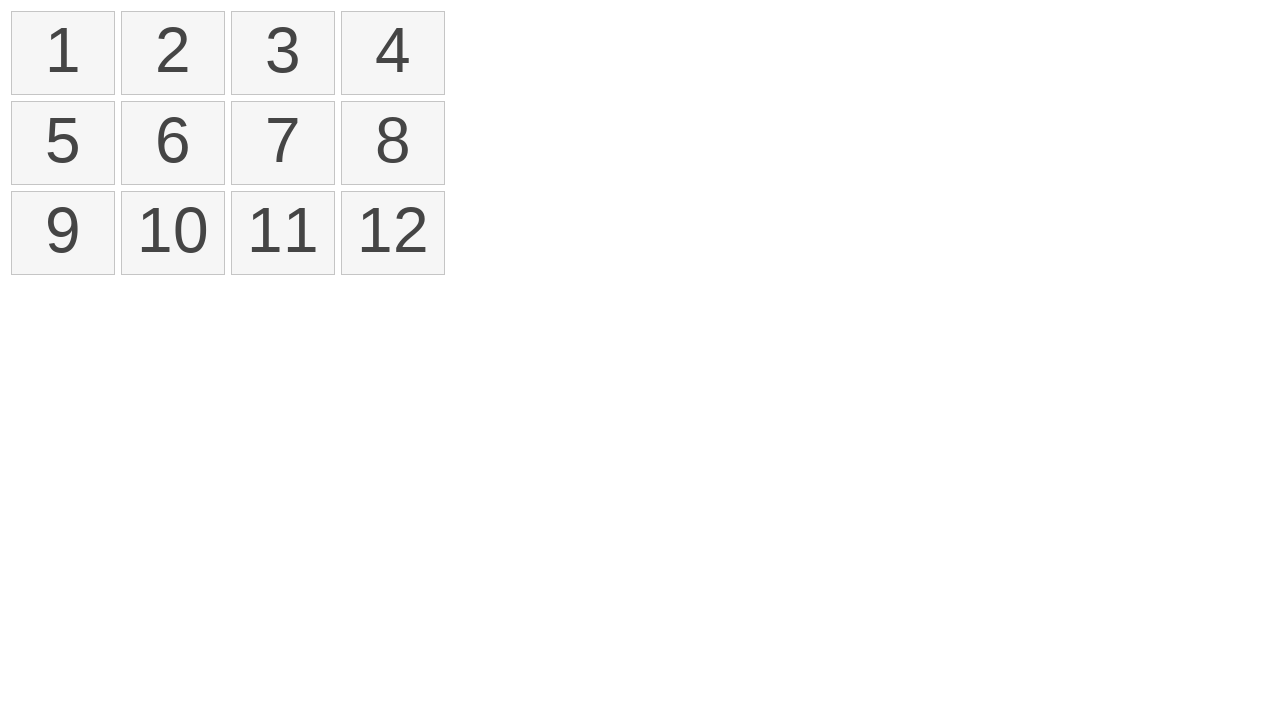

Located all selectable items in the grid
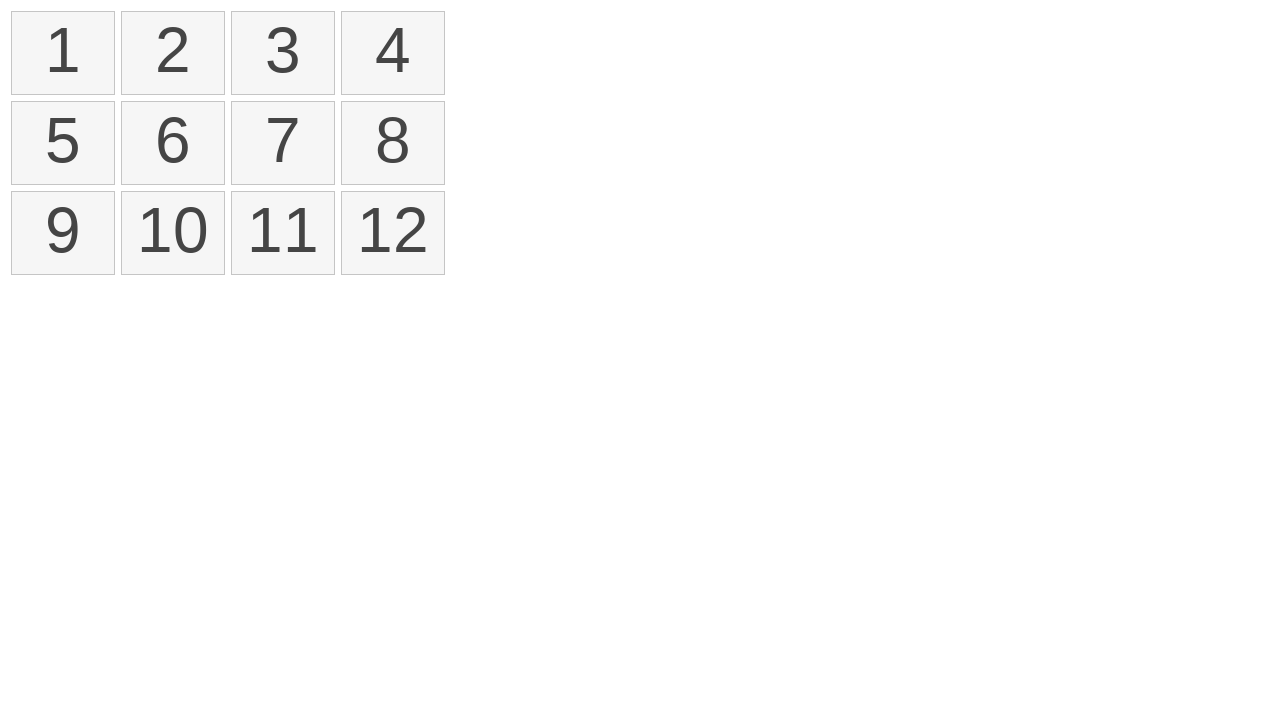

Pressed Control key down to enable multi-select mode
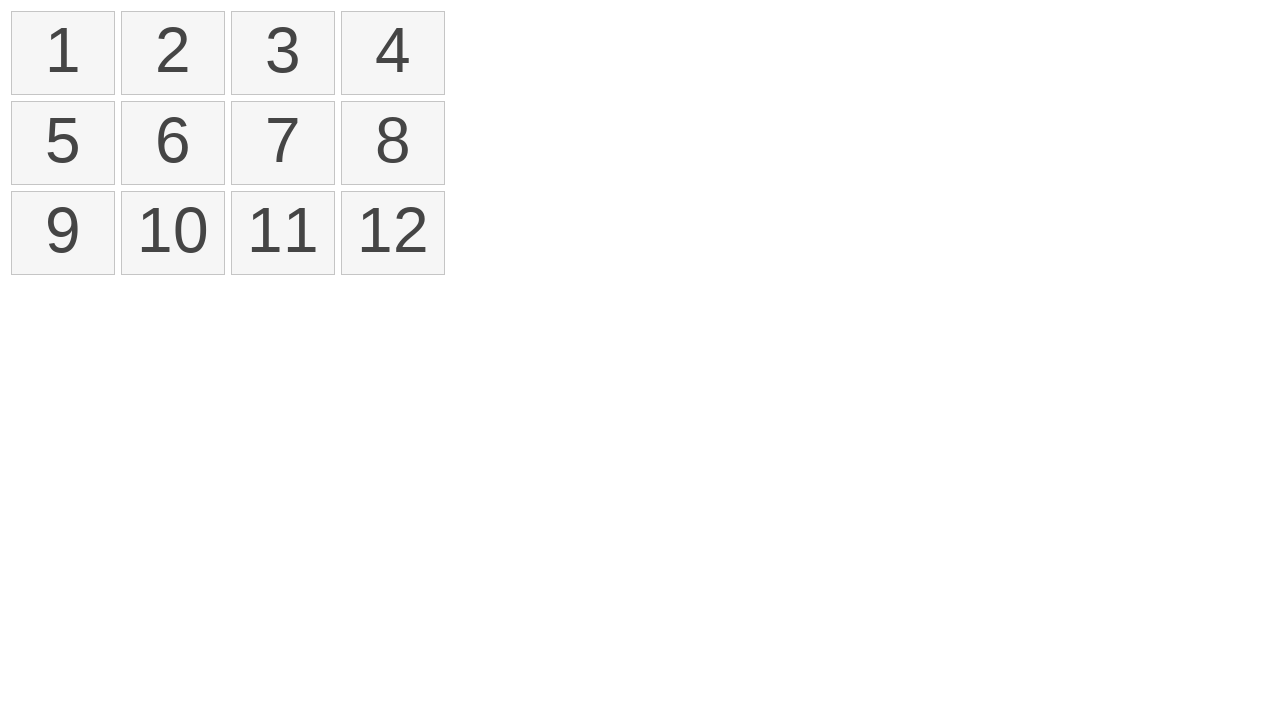

Ctrl+clicked first item in the grid at (63, 53) on #selectable>li >> nth=0
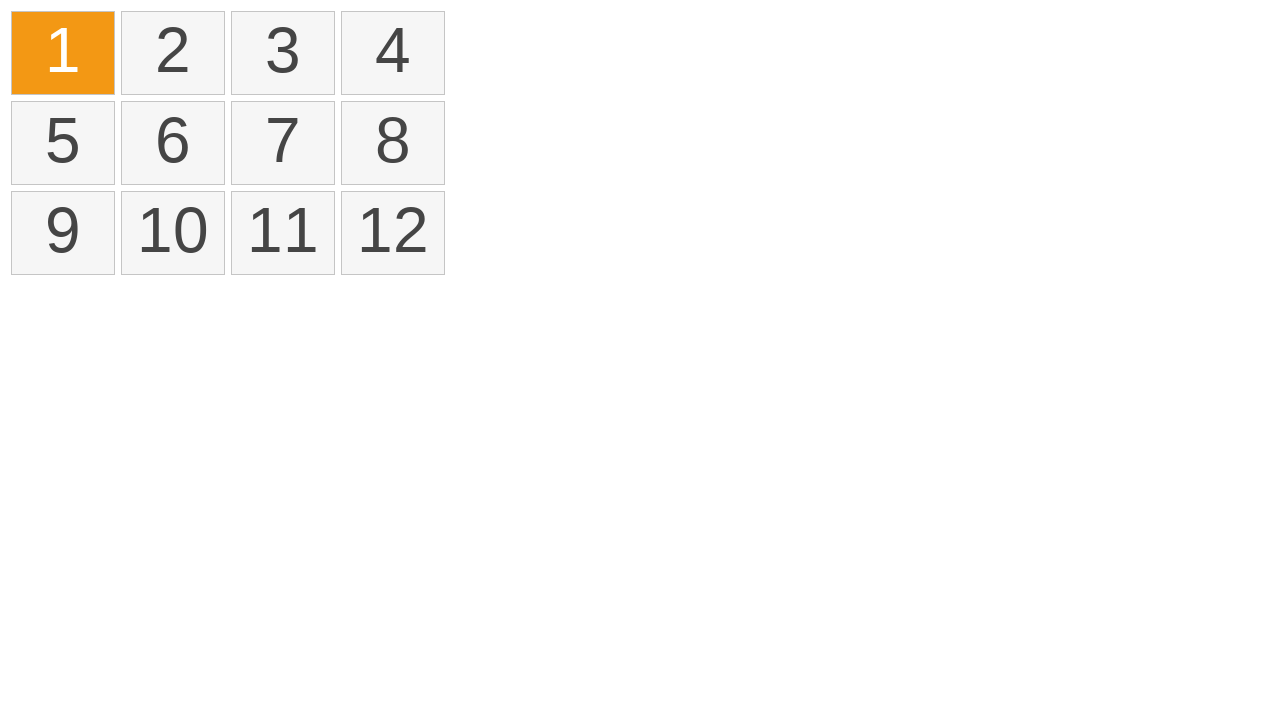

Ctrl+clicked fourth item in the grid at (393, 53) on #selectable>li >> nth=3
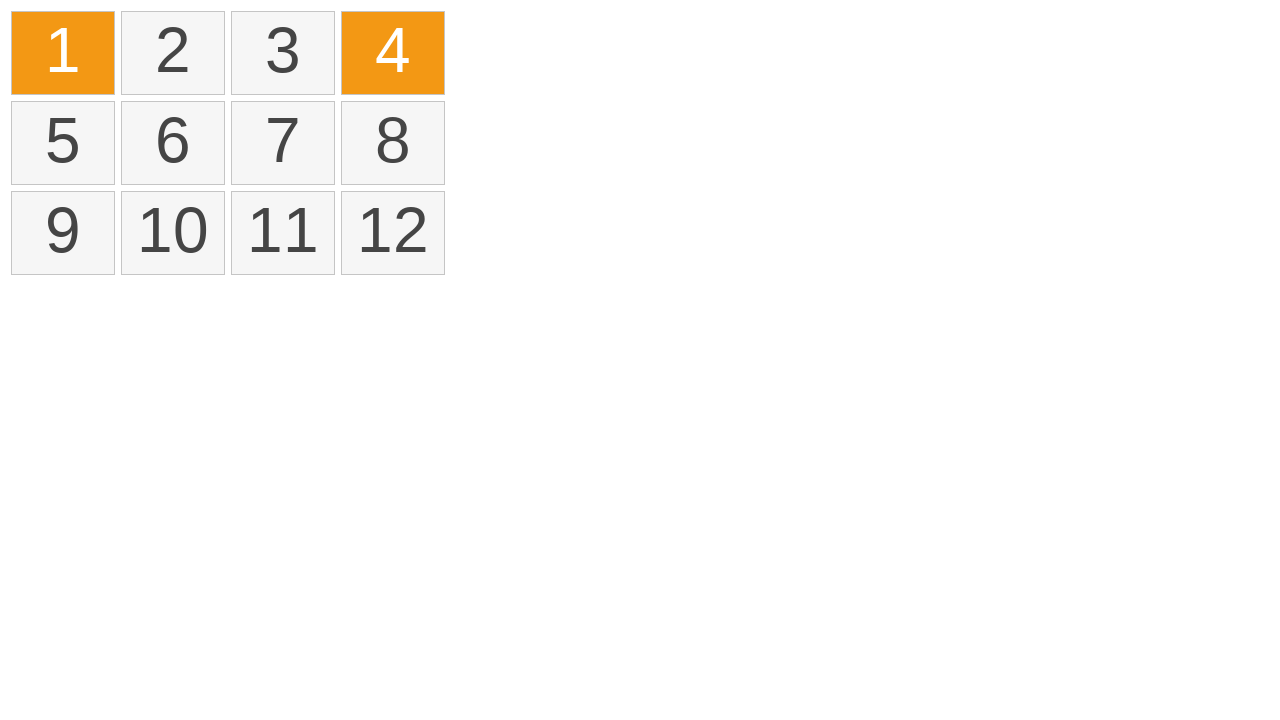

Ctrl+clicked seventh item in the grid at (283, 143) on #selectable>li >> nth=6
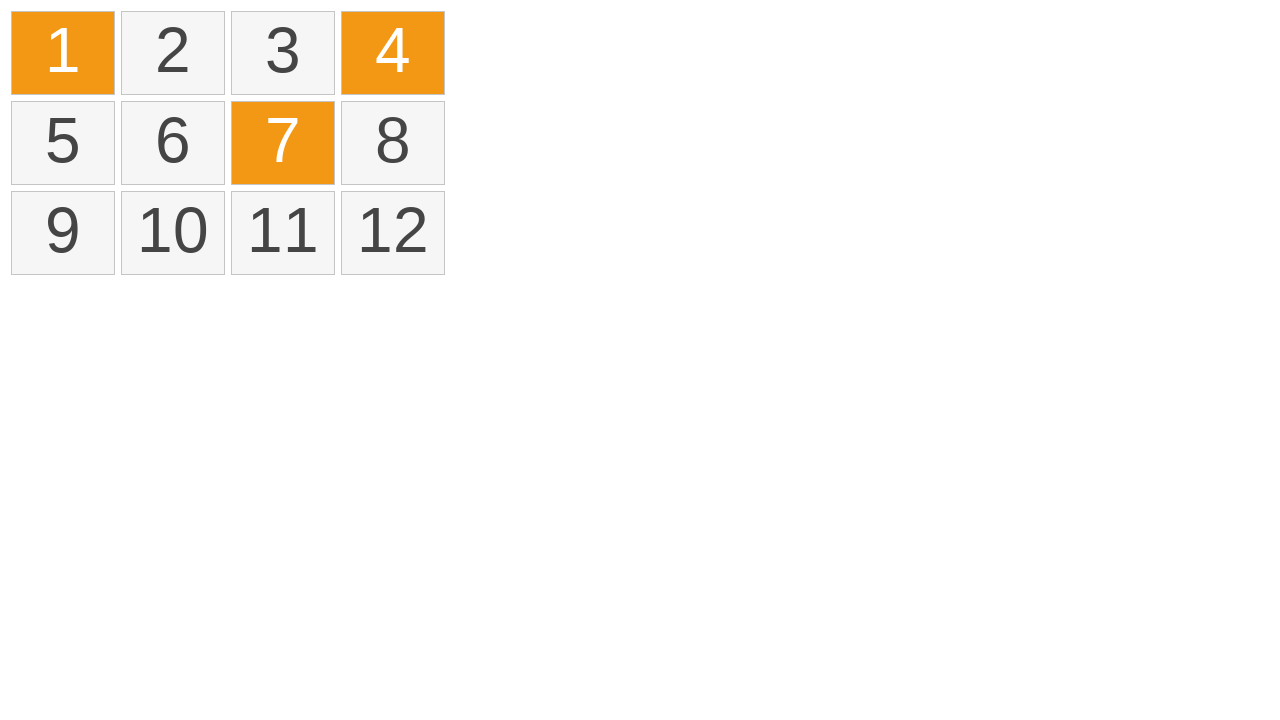

Ctrl+clicked twelfth item in the grid at (393, 233) on #selectable>li >> nth=11
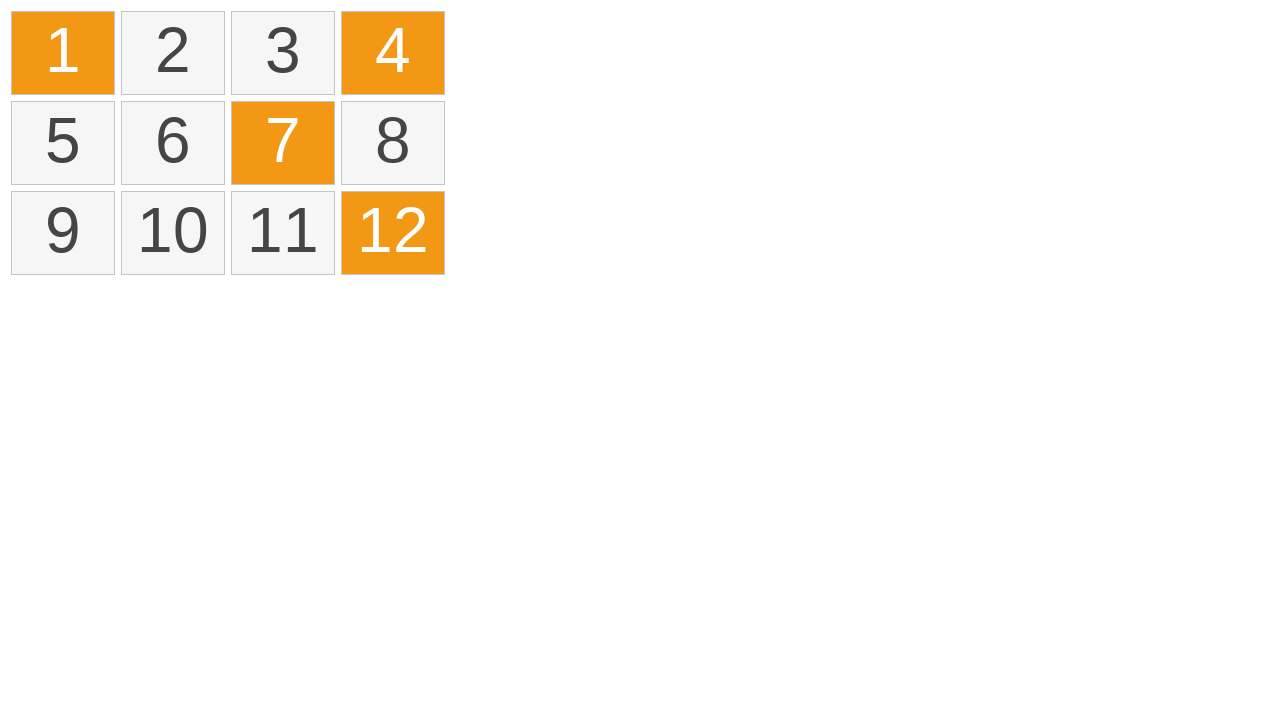

Released Control key to end multi-select mode
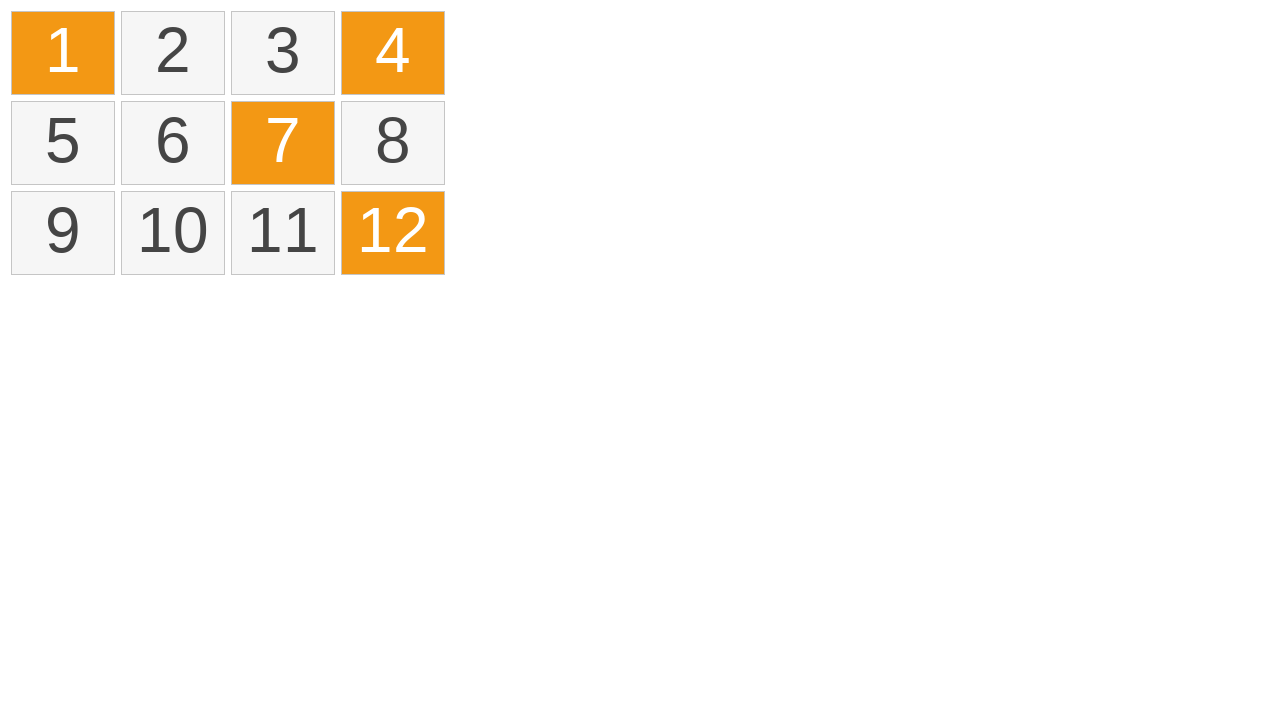

Confirmed multiple non-consecutive items are selected
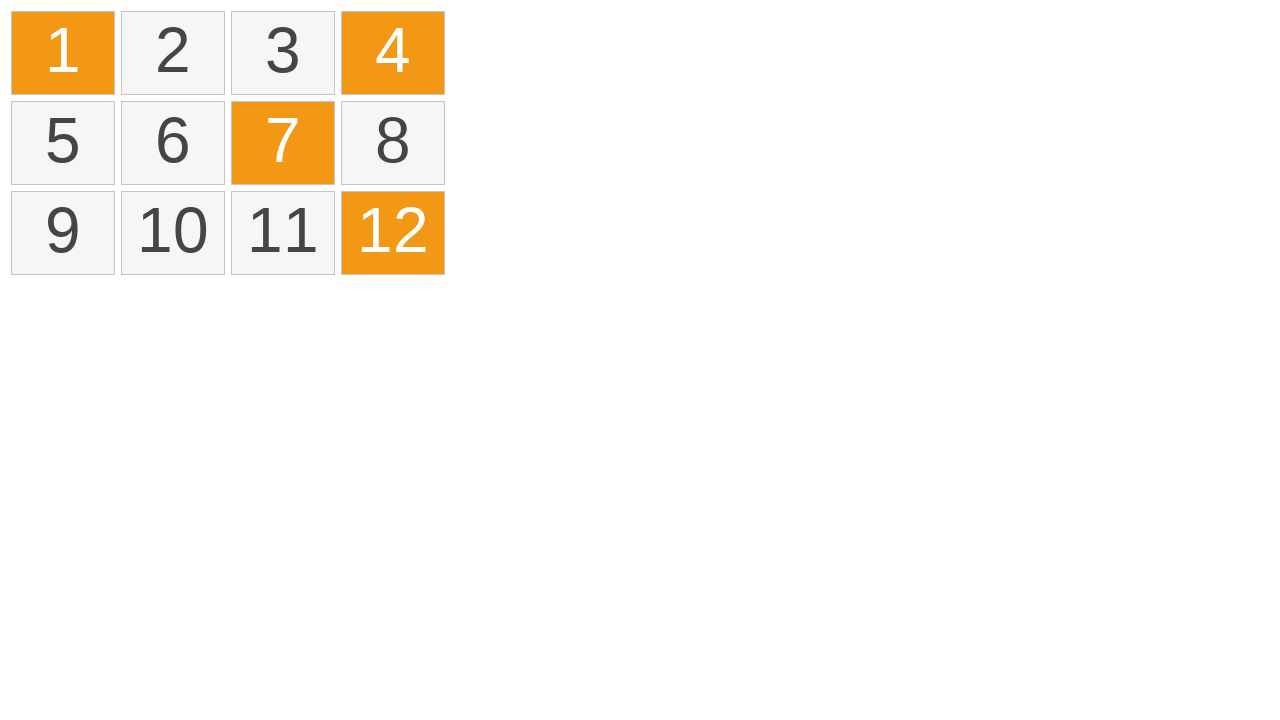

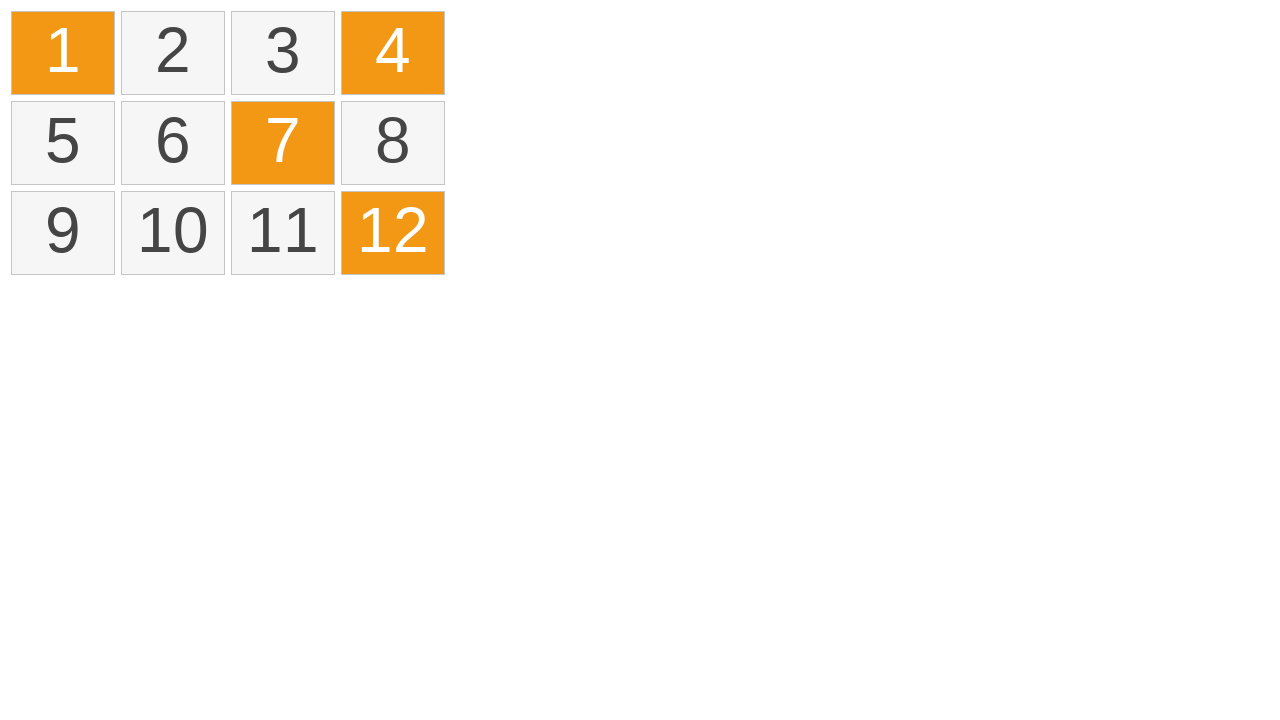